Navigates to monitors category and randomly selects one monitor to add to the shopping cart

Starting URL: https://www.demoblaze.com

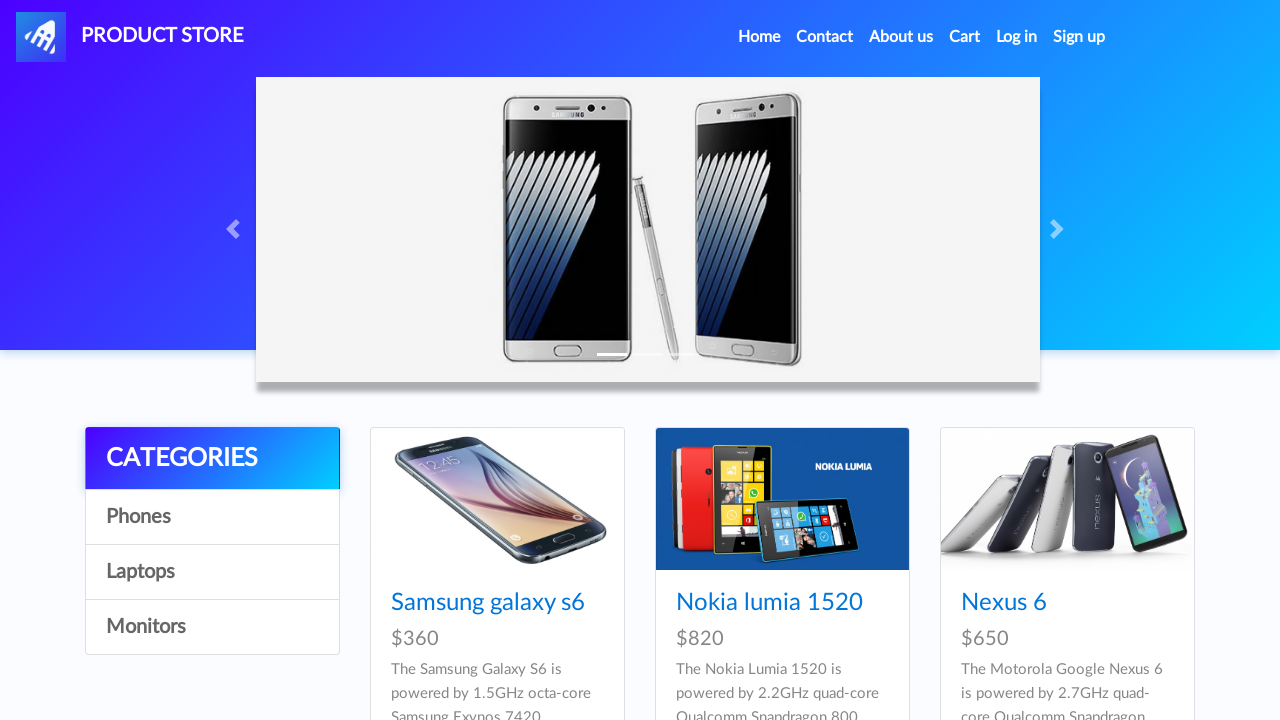

Clicked on Monitors category at (212, 627) on xpath=//html/body/div[5]/div/div[1]/div/a[4]
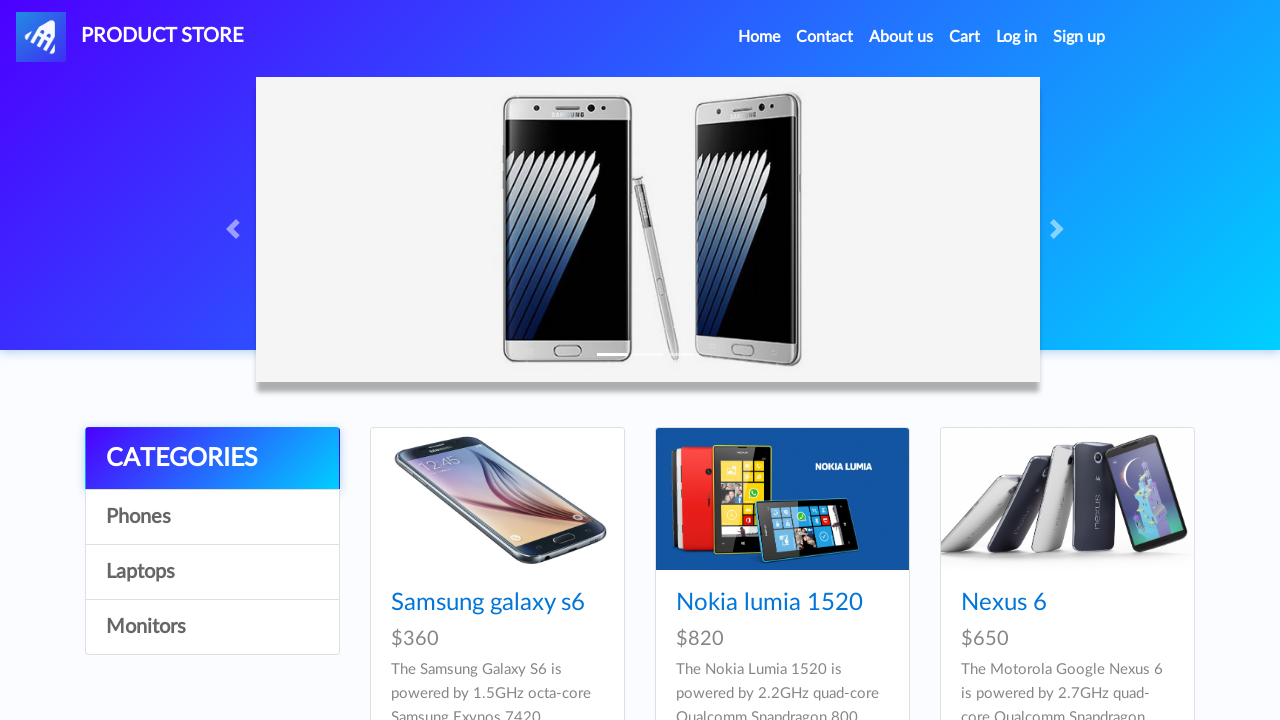

Waited 1000ms for monitors category to load
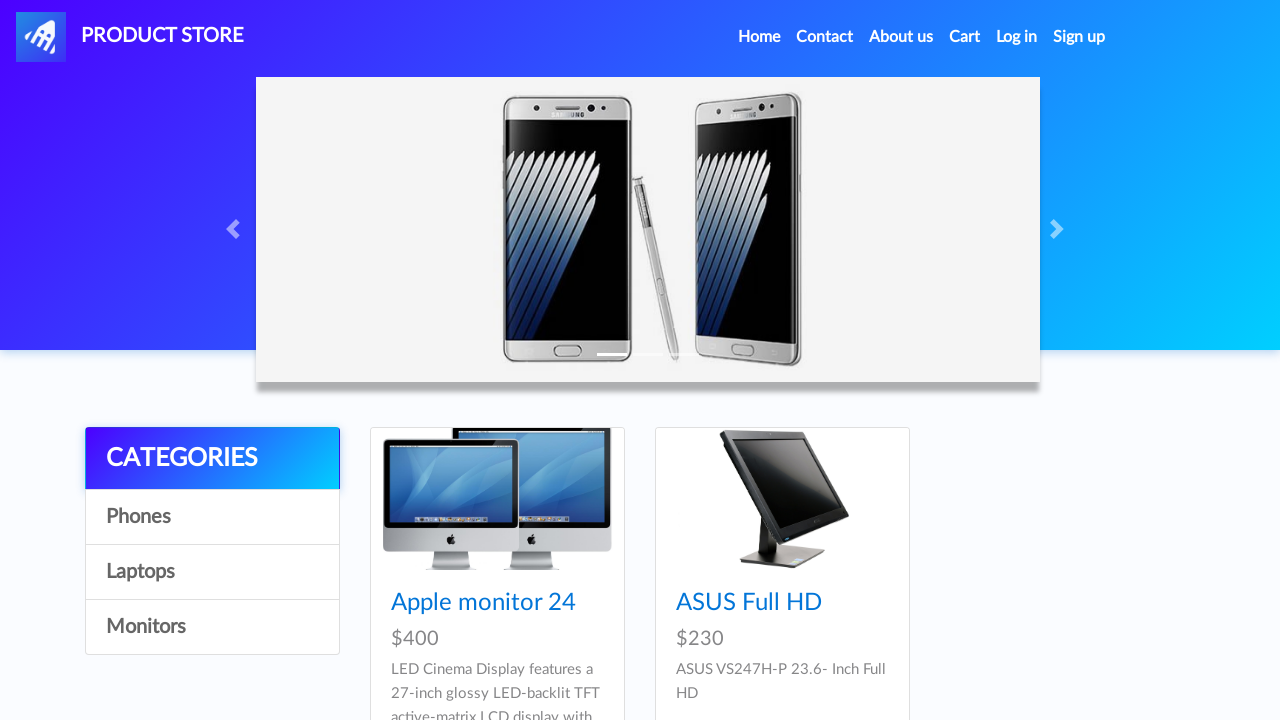

Retrieved all product links from monitors category (found 2 monitors)
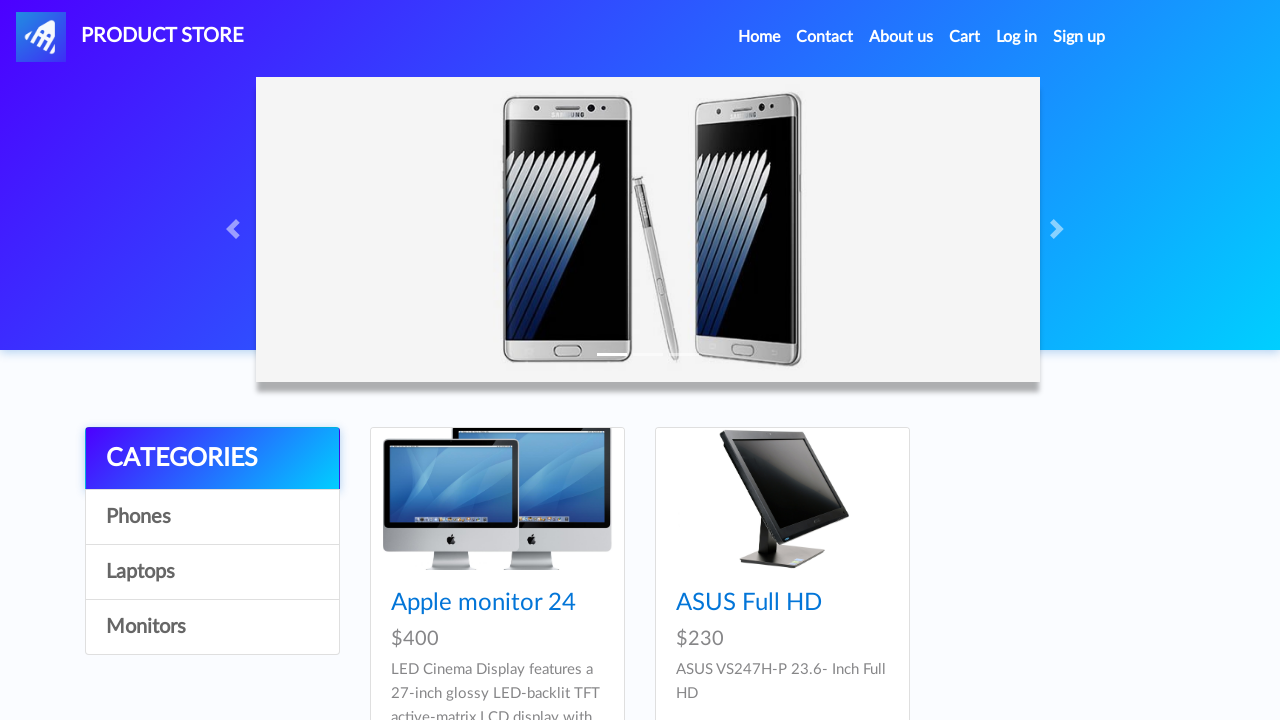

Randomly selected monitor at index 0 and clicked it at (484, 603) on .hrefch >> nth=0
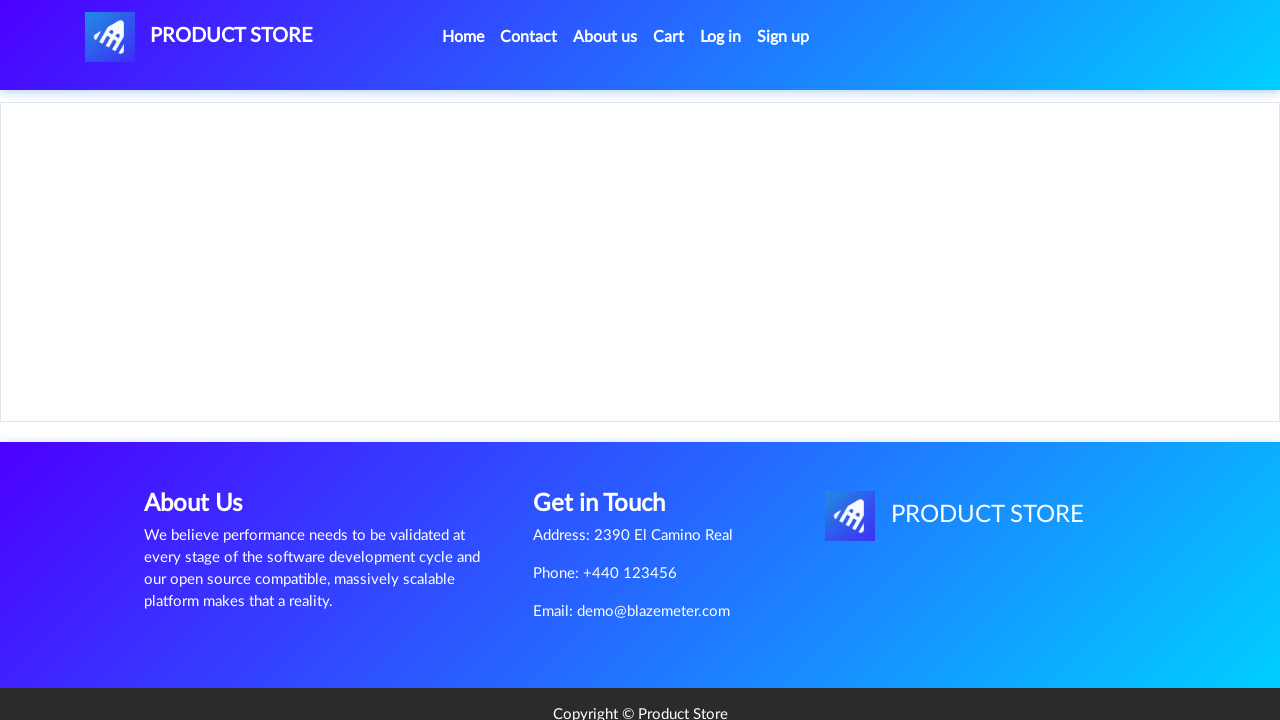

Waited 1000ms for monitor details page to load
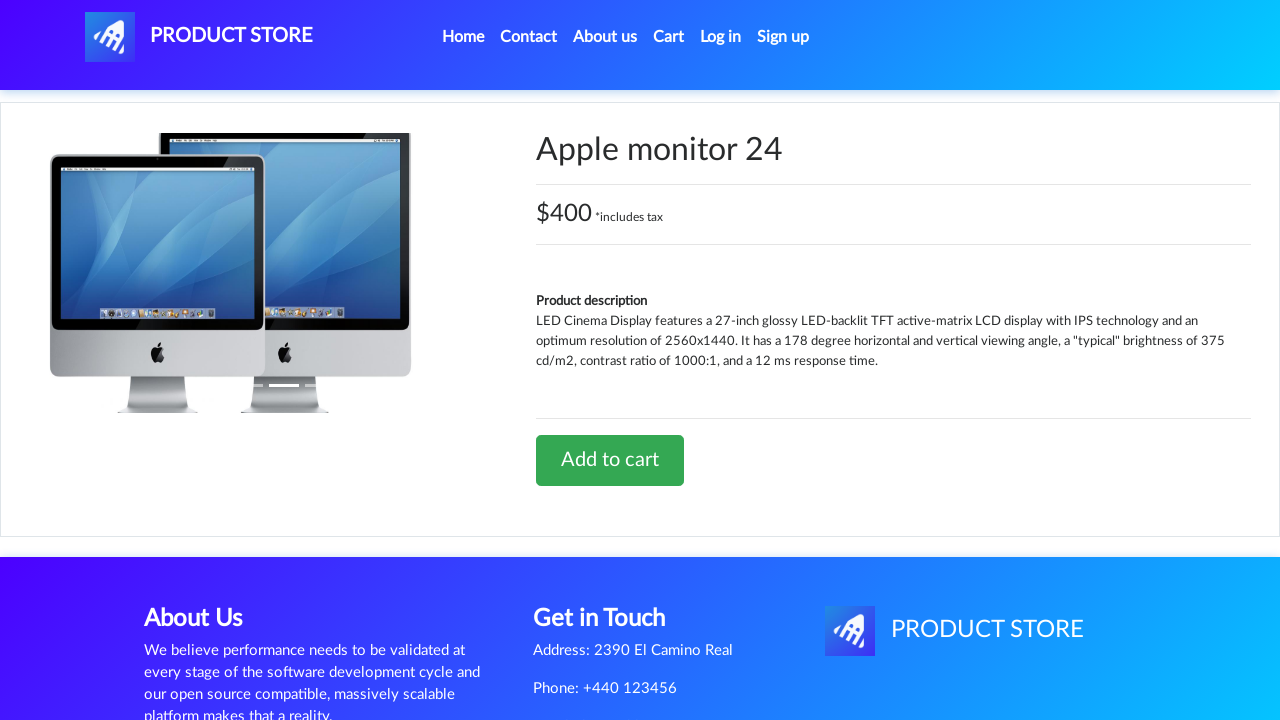

Clicked 'Add to cart' button at (610, 460) on xpath=//html/body/div[5]/div/div[2]/div[2]/div/a
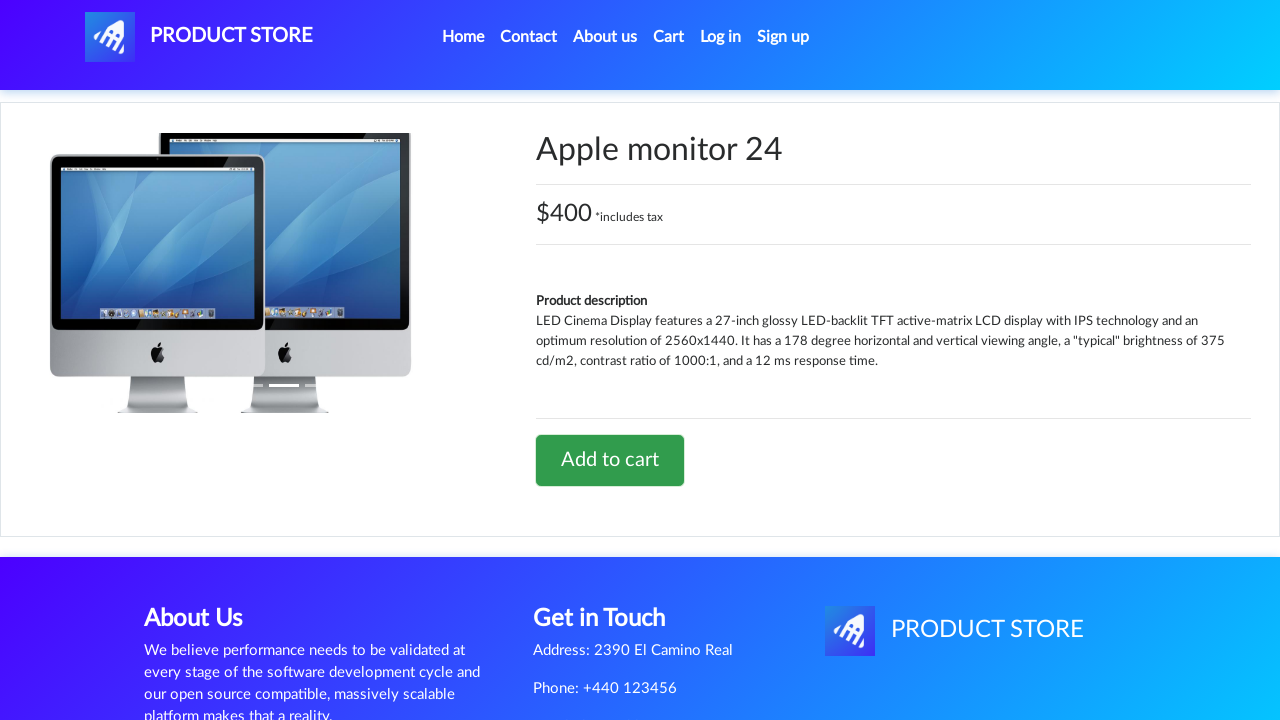

Waited 1000ms after adding monitor to cart
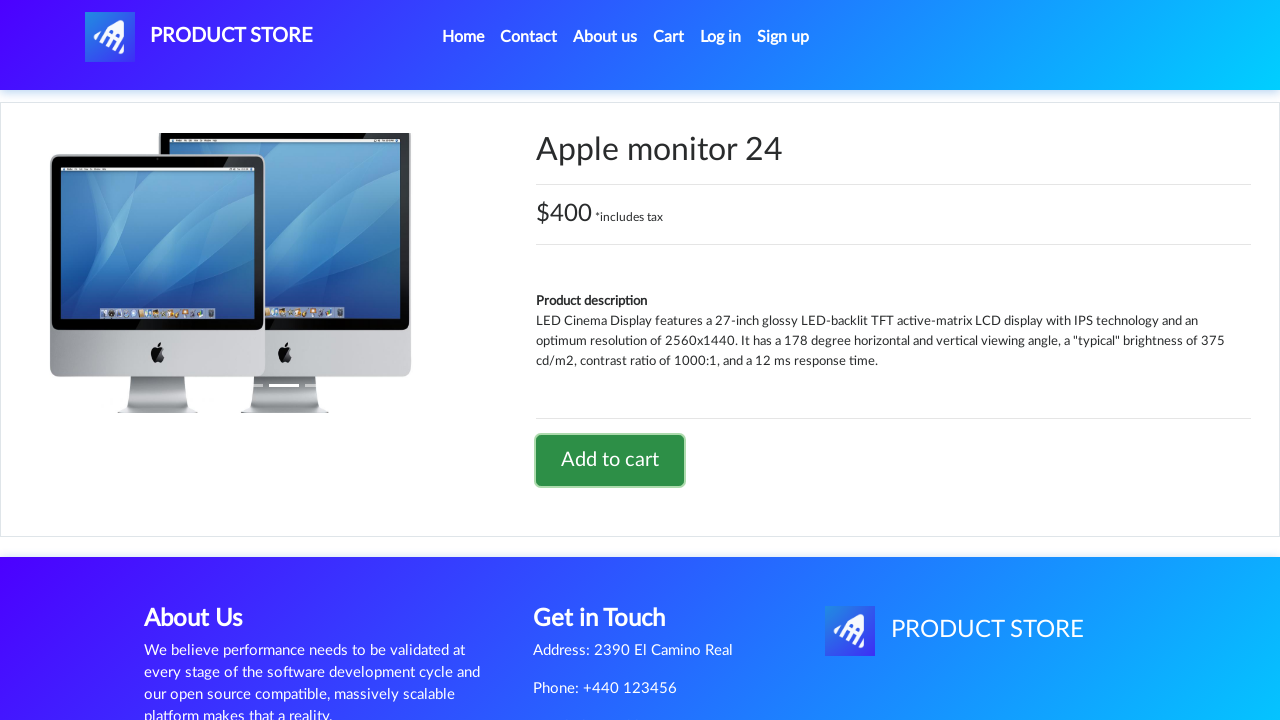

Set up dialog handler to accept confirmation alert
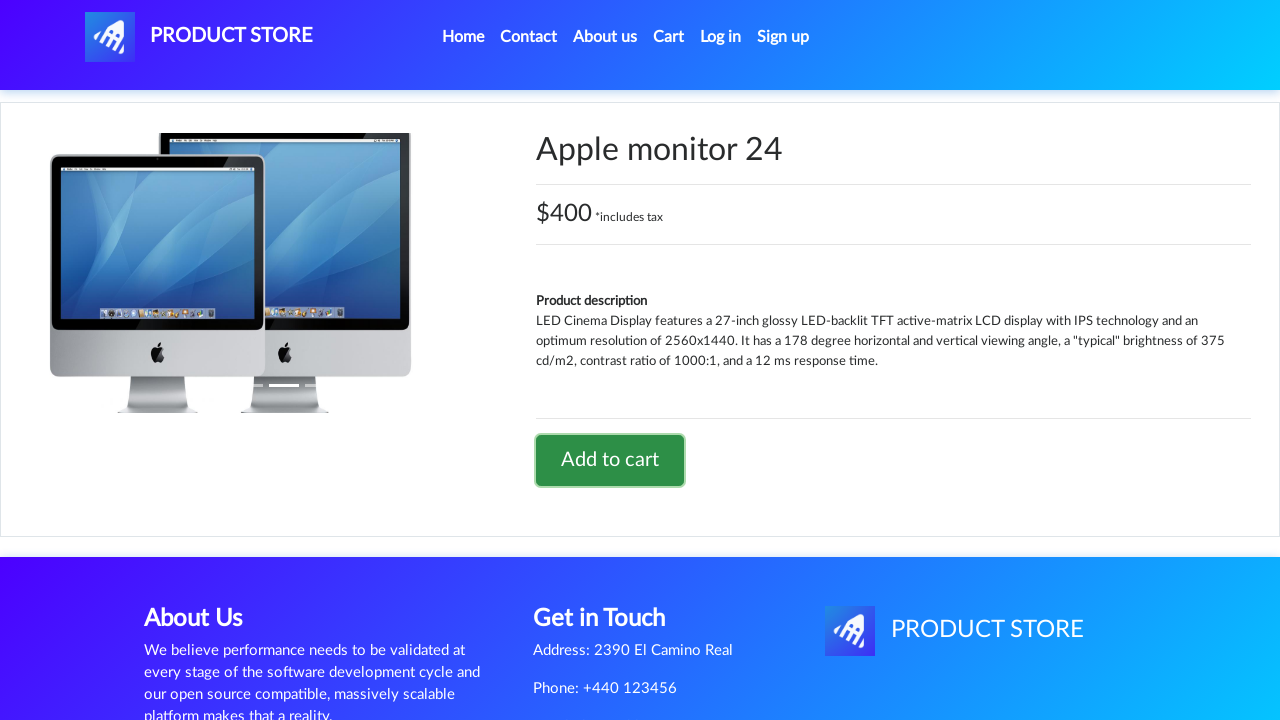

Navigated back to monitors category
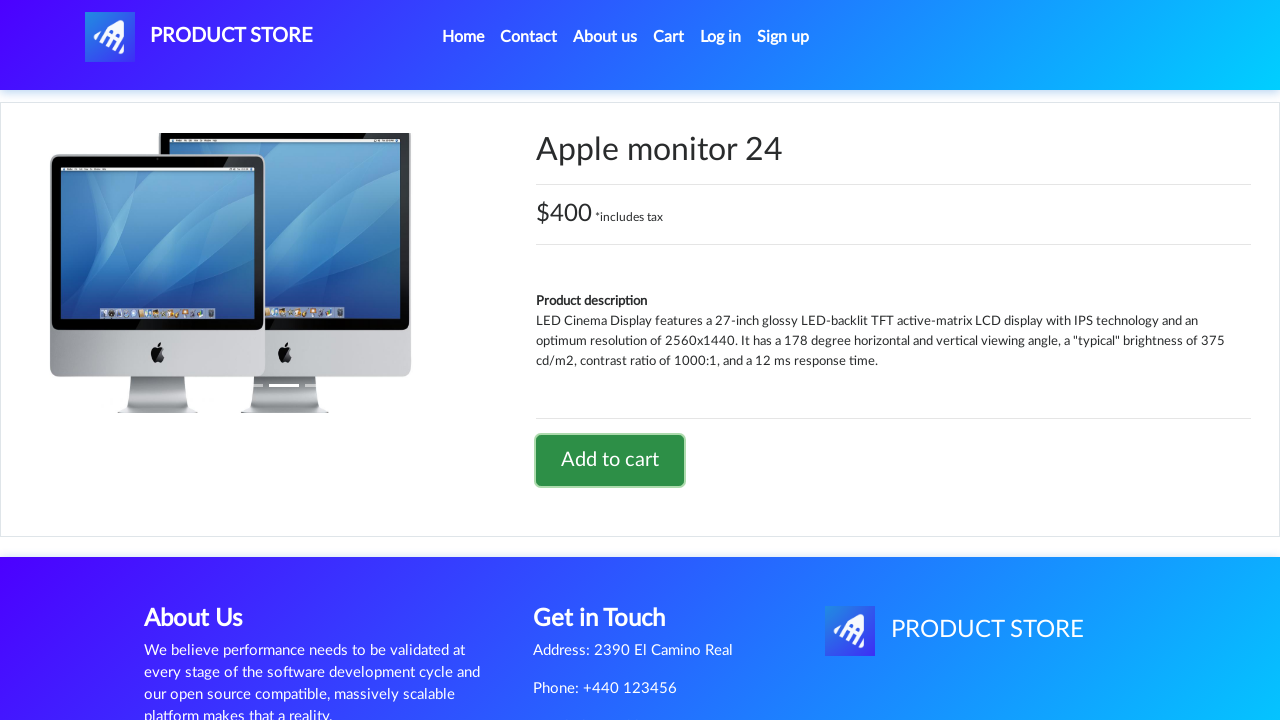

Navigated back to home page
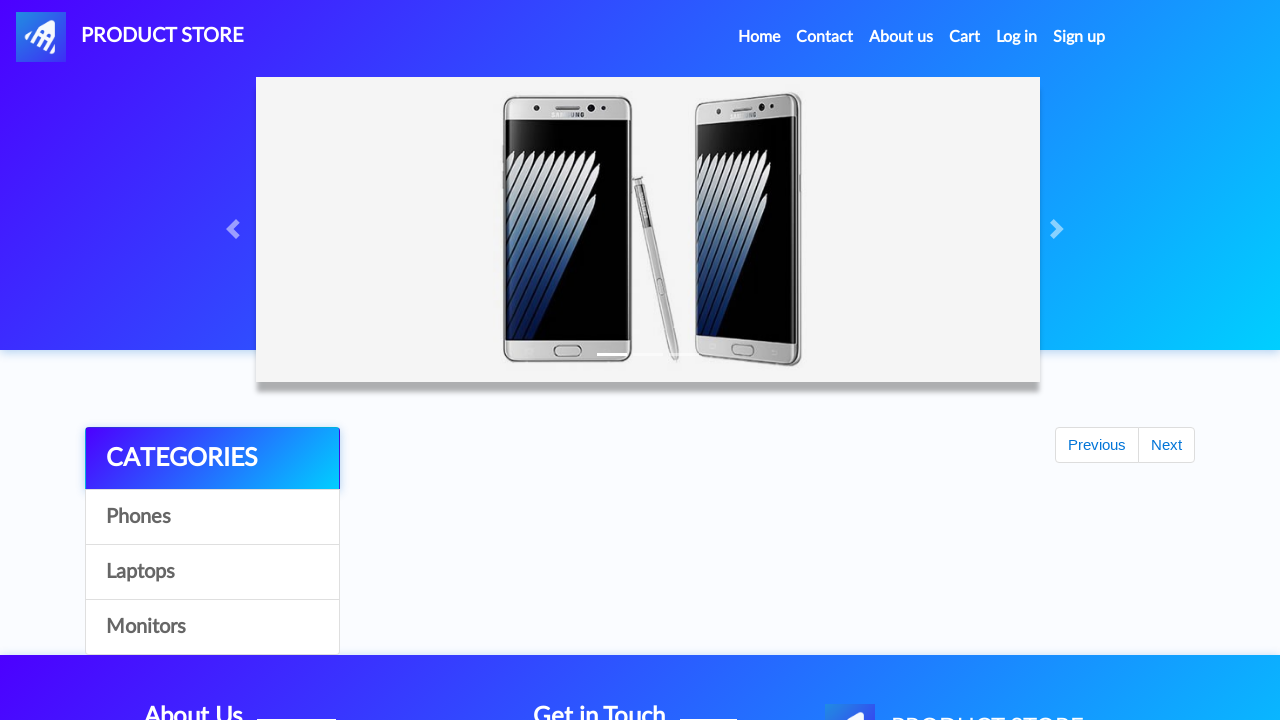

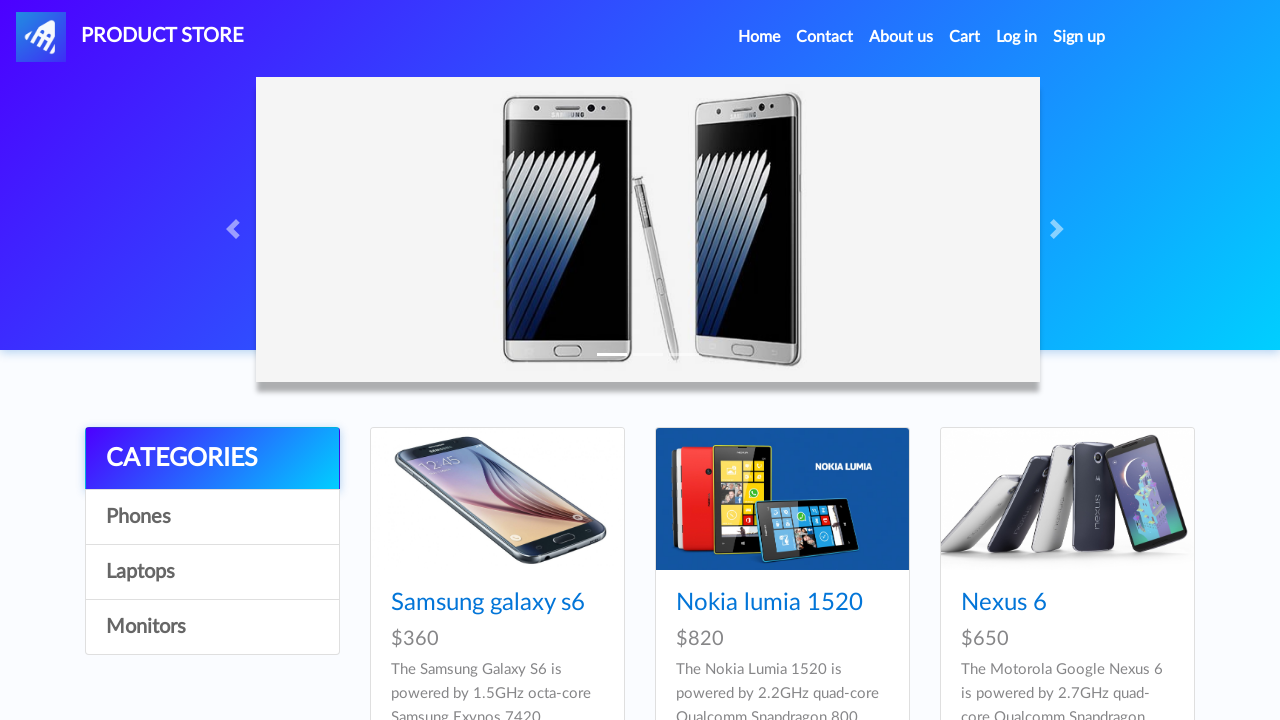